Tests a data types form by filling in personal information fields (name, address, email, phone, city, country, job position, company) while intentionally leaving the zip code empty, then submits the form and verifies that the zip code field is highlighted red (validation error) while other fields are highlighted green (valid).

Starting URL: https://bonigarcia.dev/selenium-webdriver-java/data-types.html

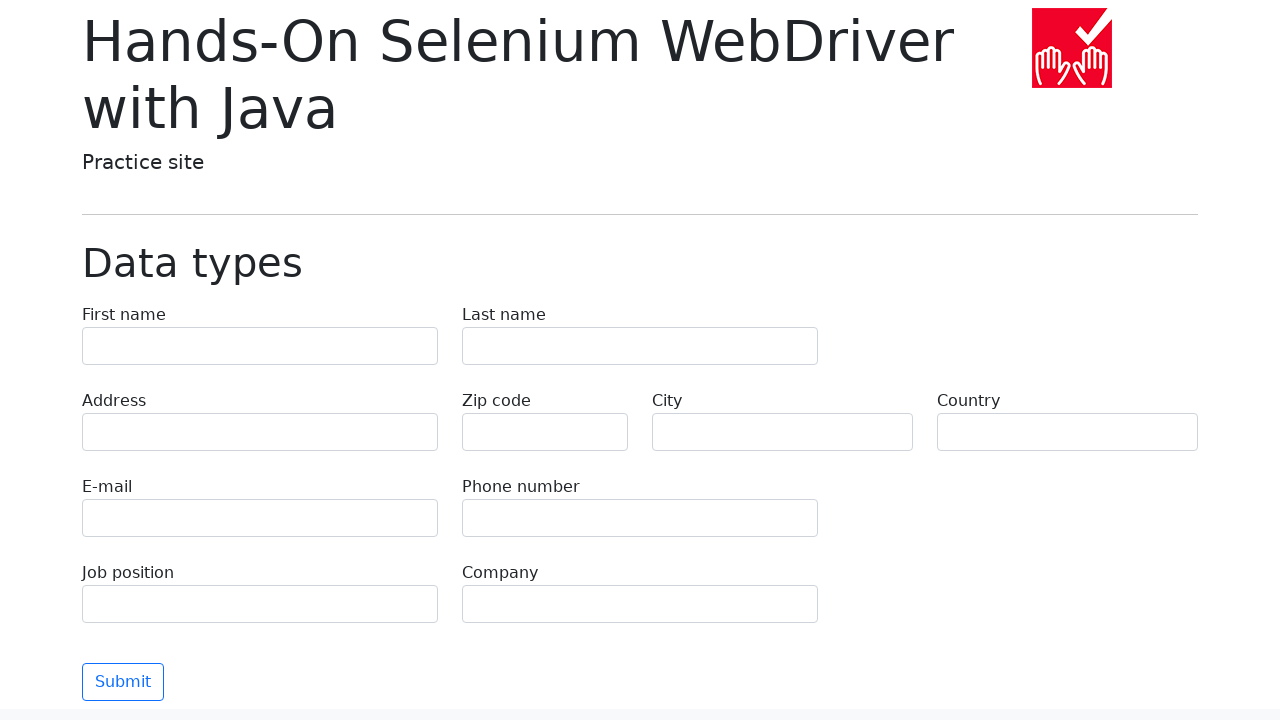

Filled first name field with 'Иван' on input[name='first-name']
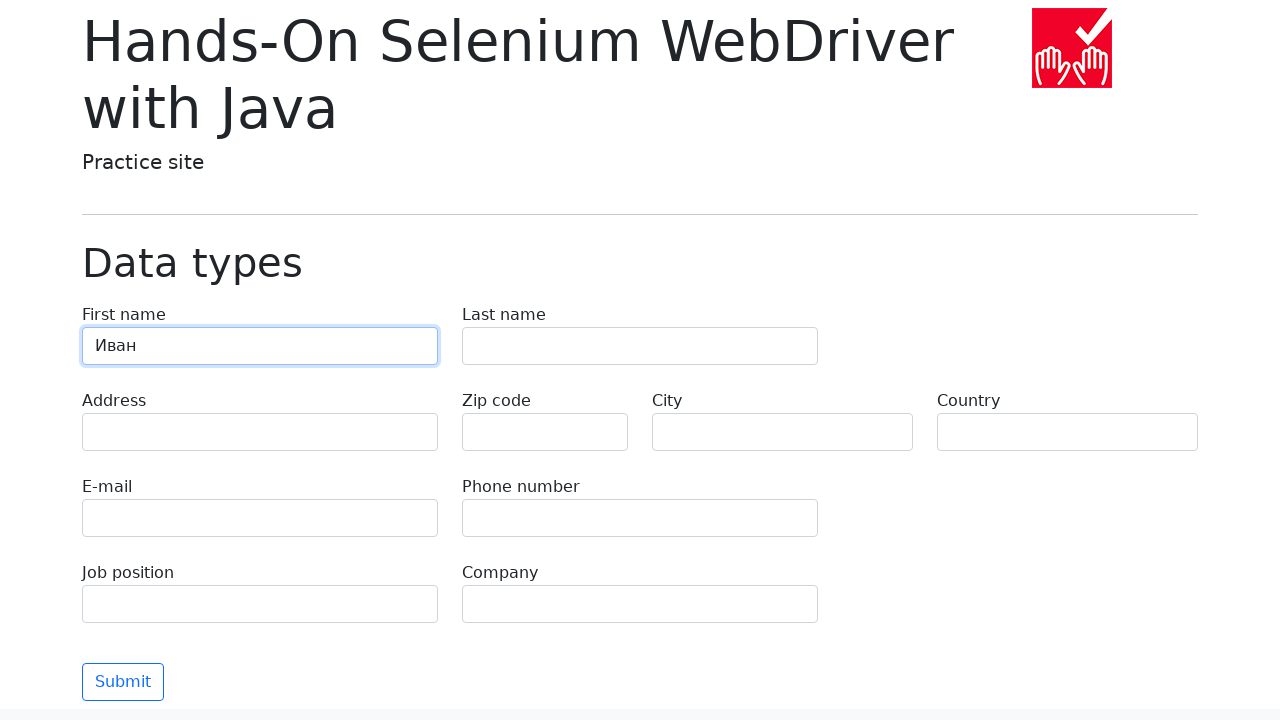

Filled last name field with 'Петров' on input[name='last-name']
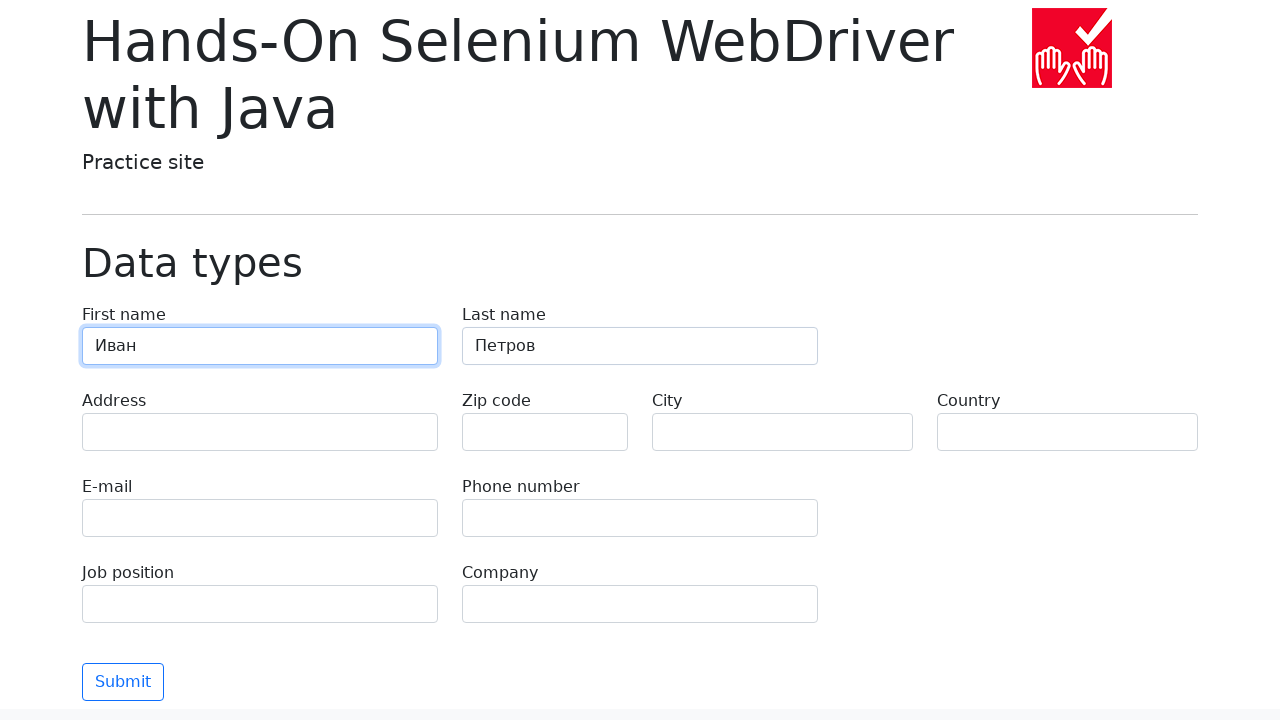

Filled address field with 'Ленина, 55-3' on input[name='address']
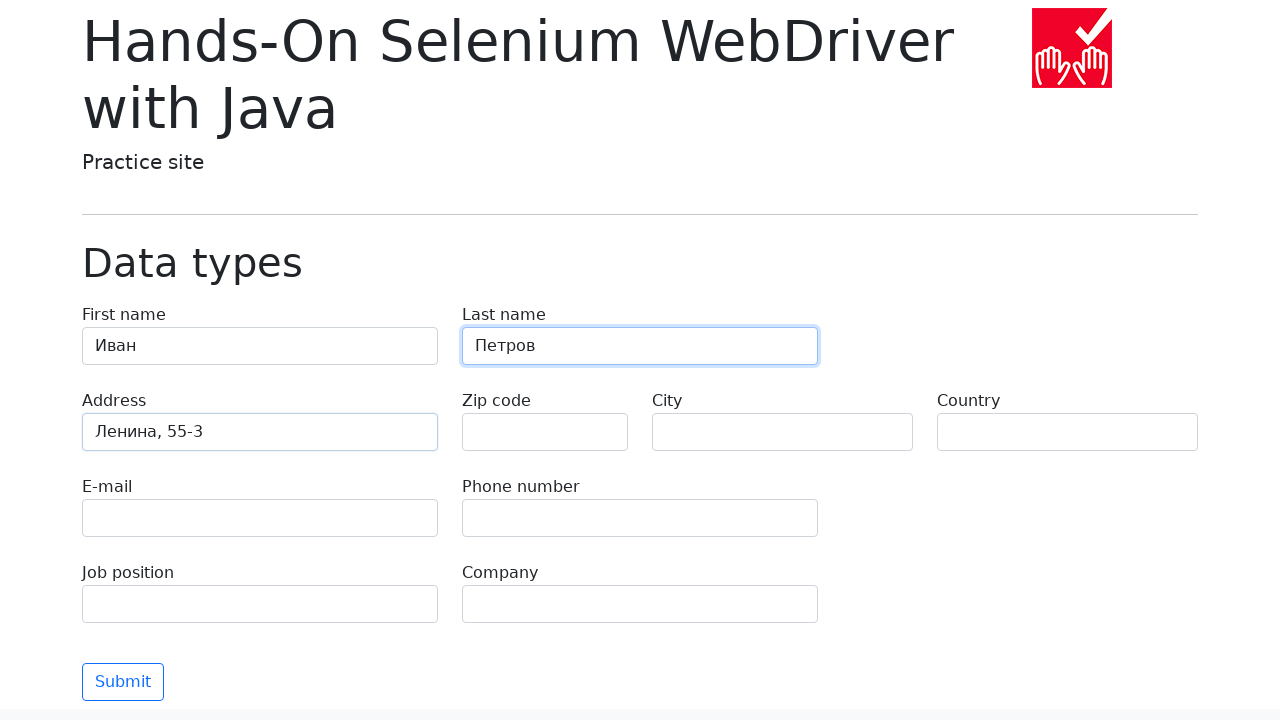

Filled email field with 'test@skypro.com' on input[name='e-mail']
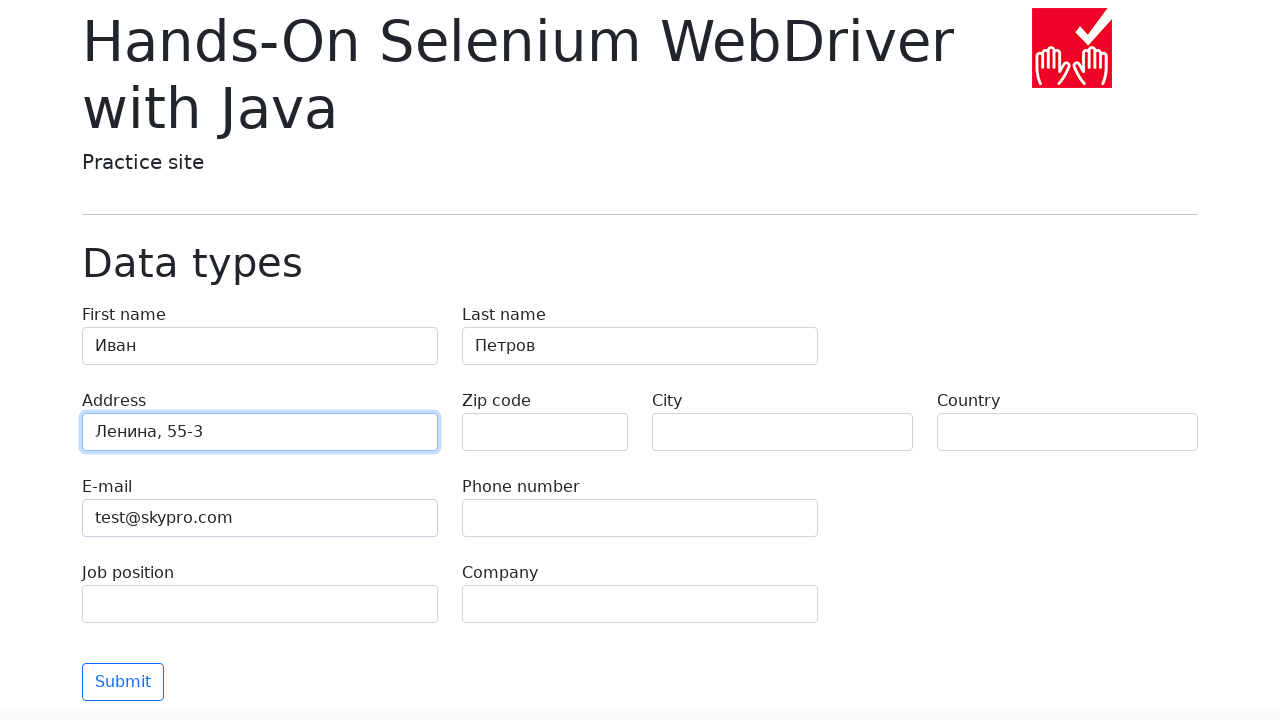

Filled phone field with '+7985899998787' on input[name='phone']
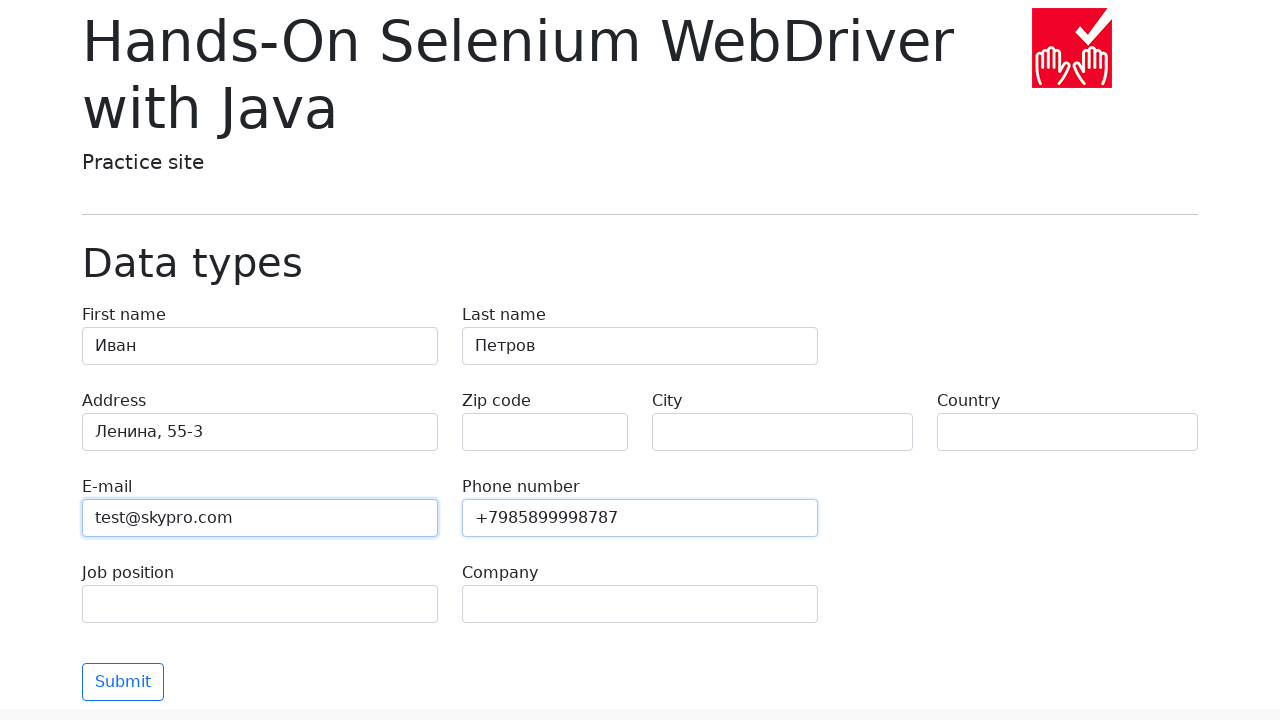

Intentionally left zip code field empty to trigger validation error
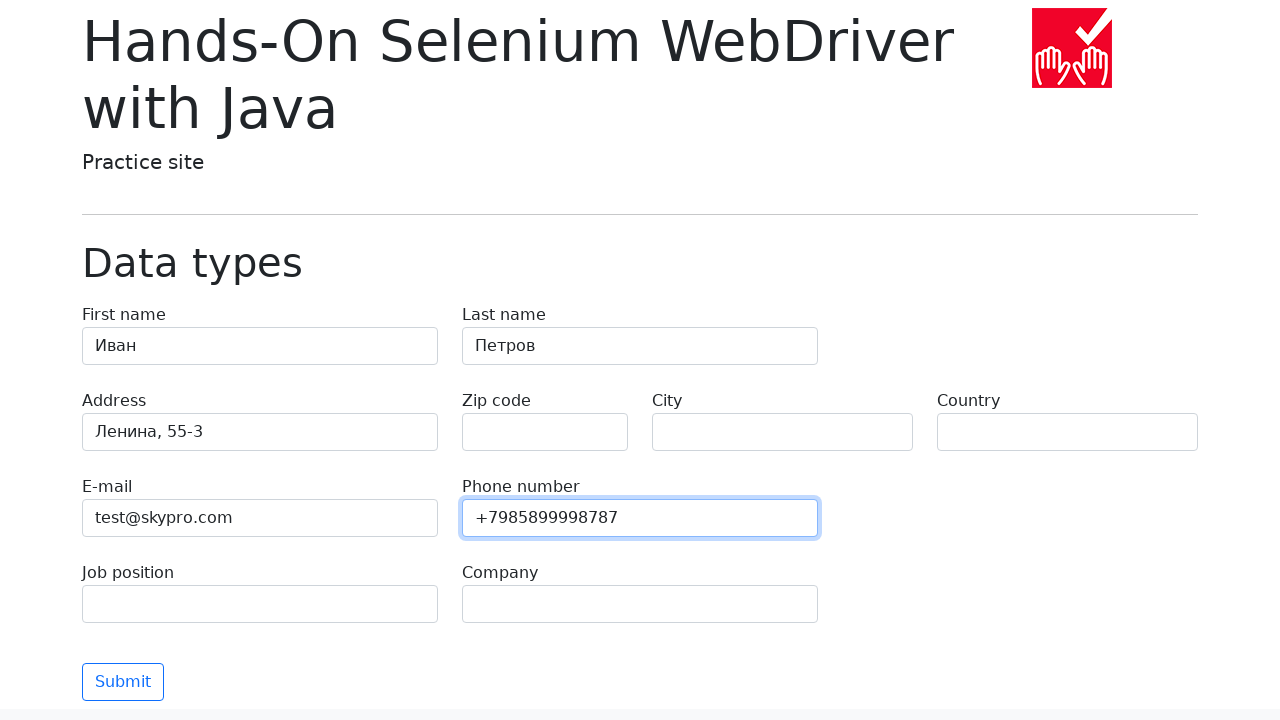

Filled city field with 'Москва' on input[name='city']
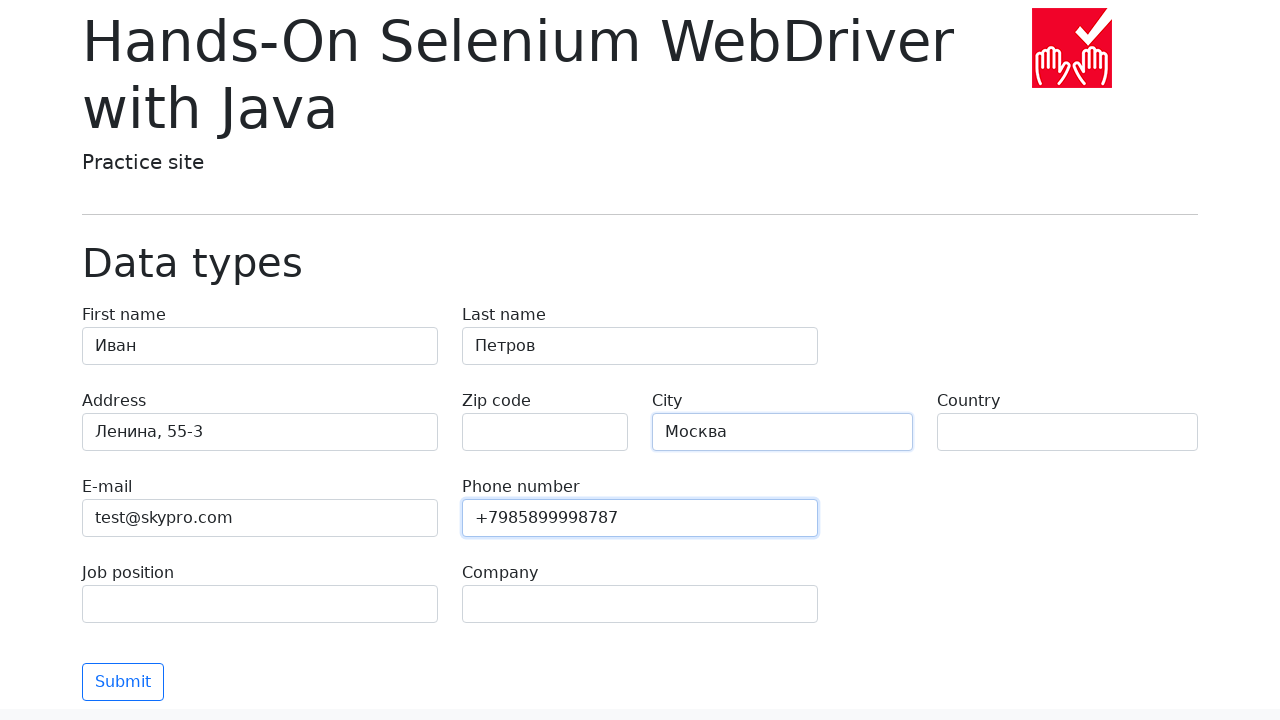

Filled country field with 'Россия' on input[name='country']
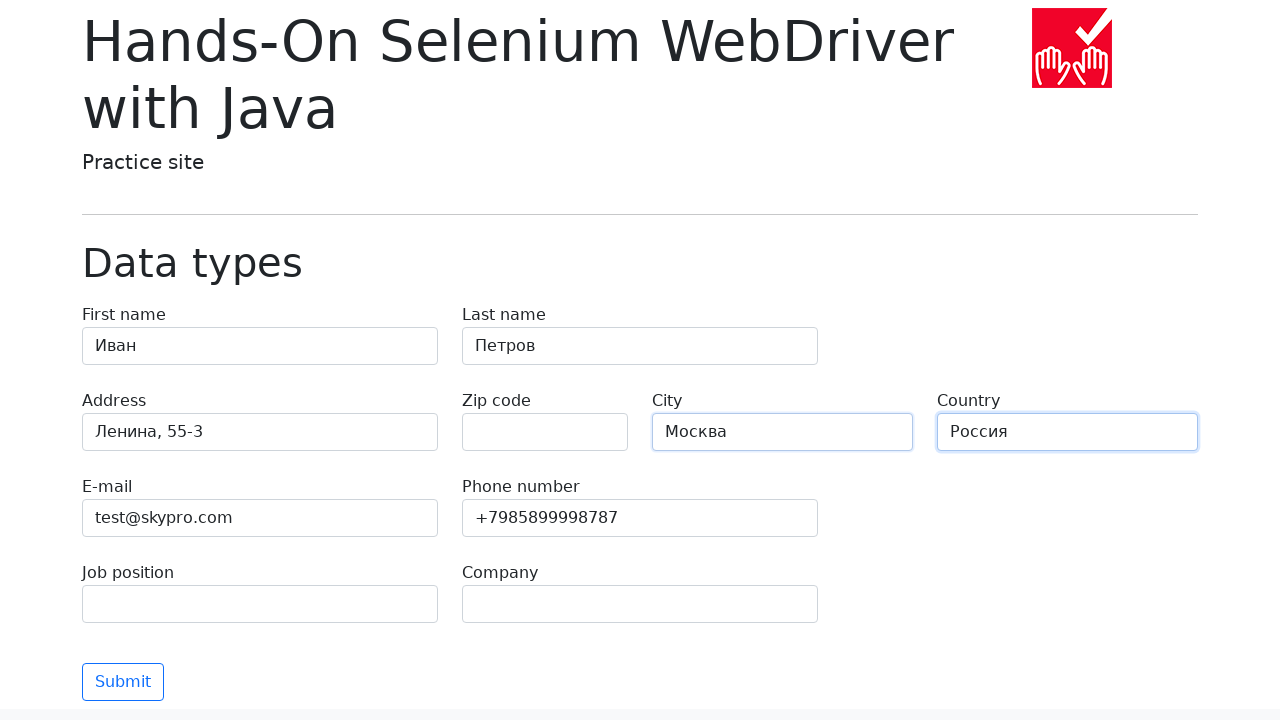

Filled job position field with 'QA' on input[name='job-position']
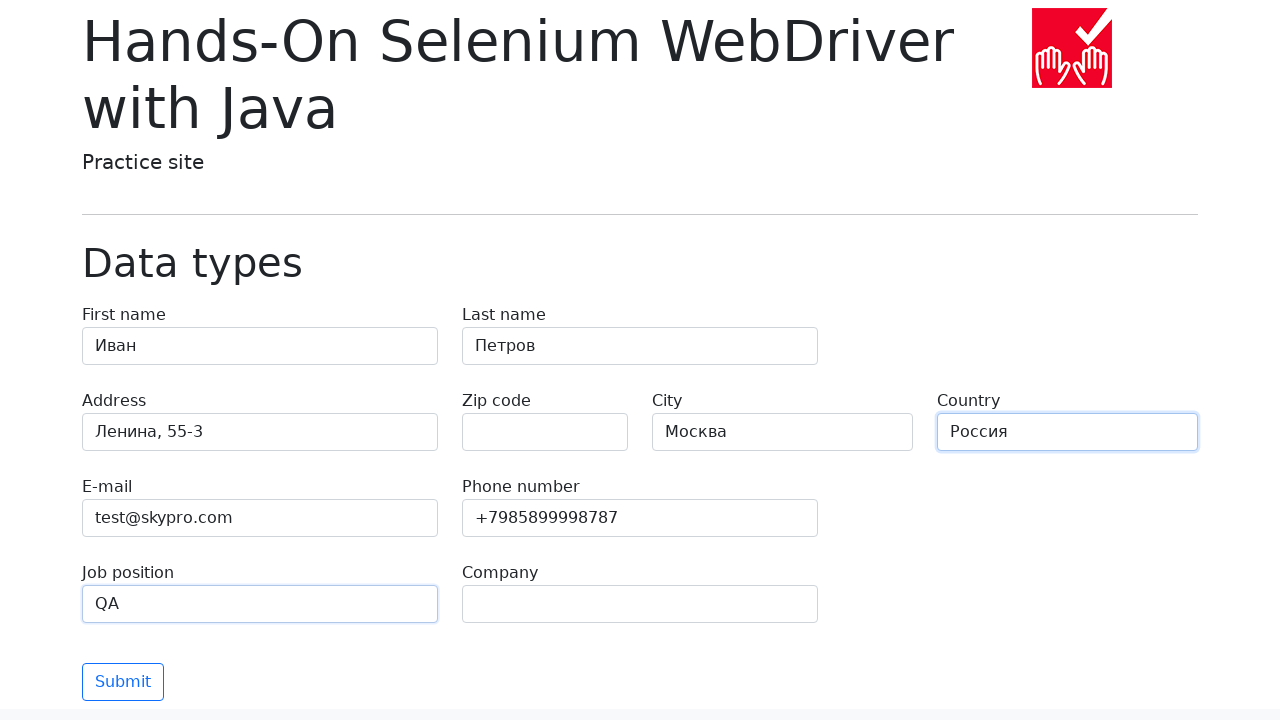

Filled company field with 'SkyPro' on input[name='company']
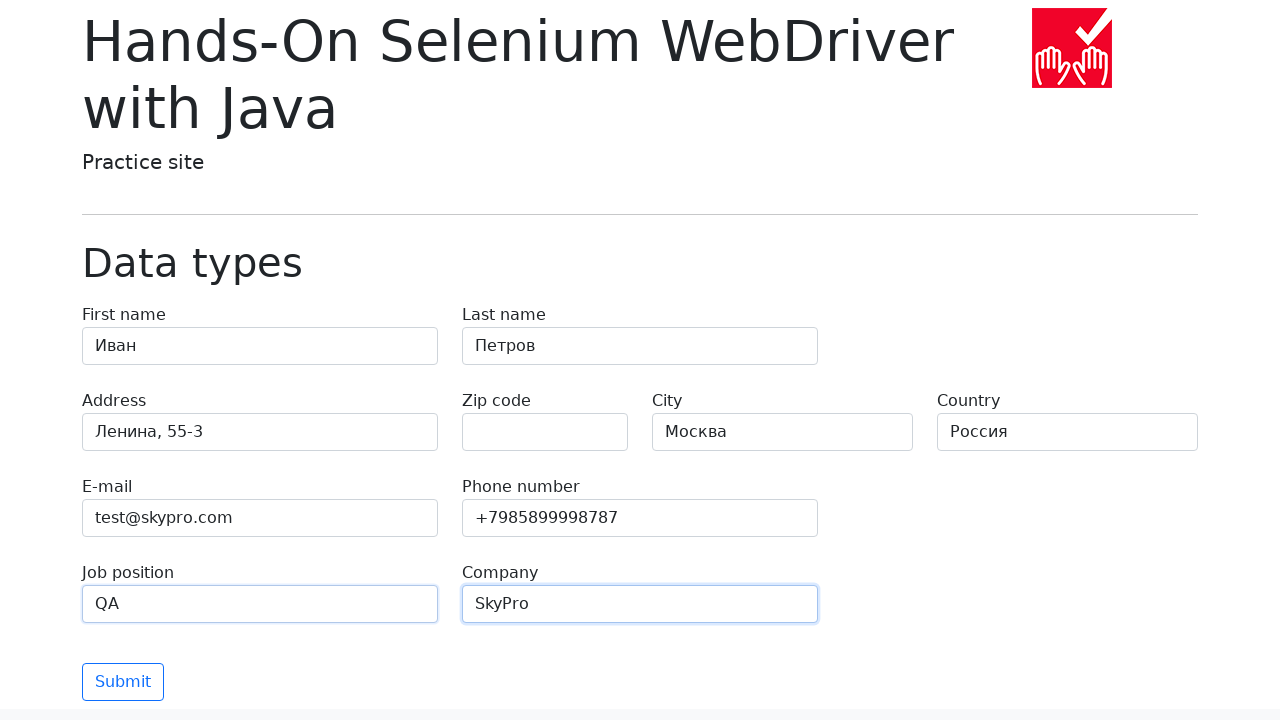

Clicked submit button to validate form at (123, 682) on .btn.btn-outline-primary
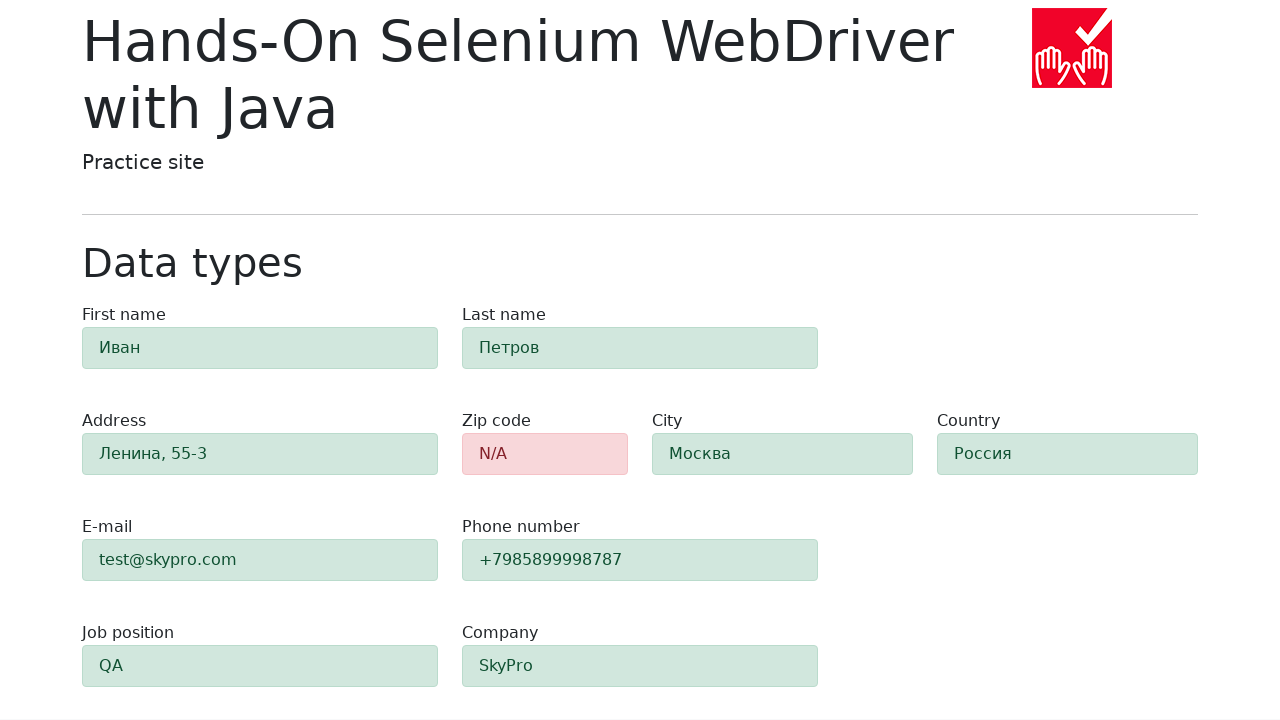

Form validation completed and zip code field is now visible
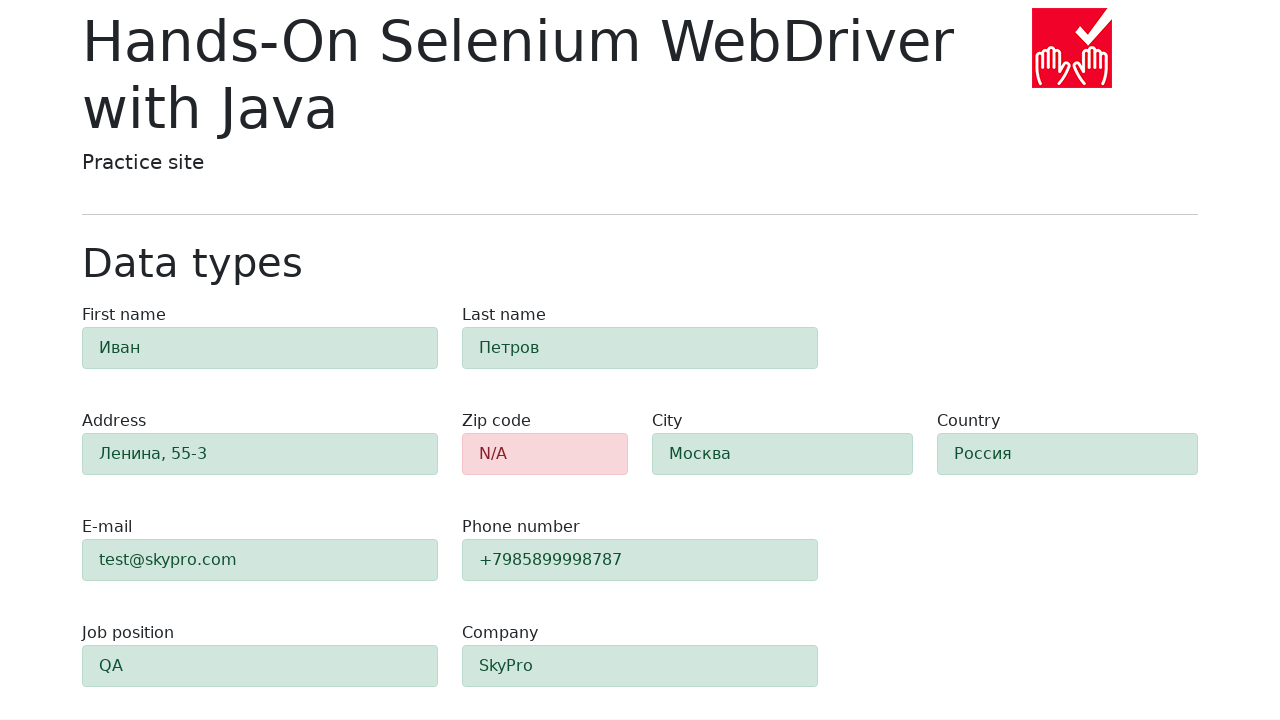

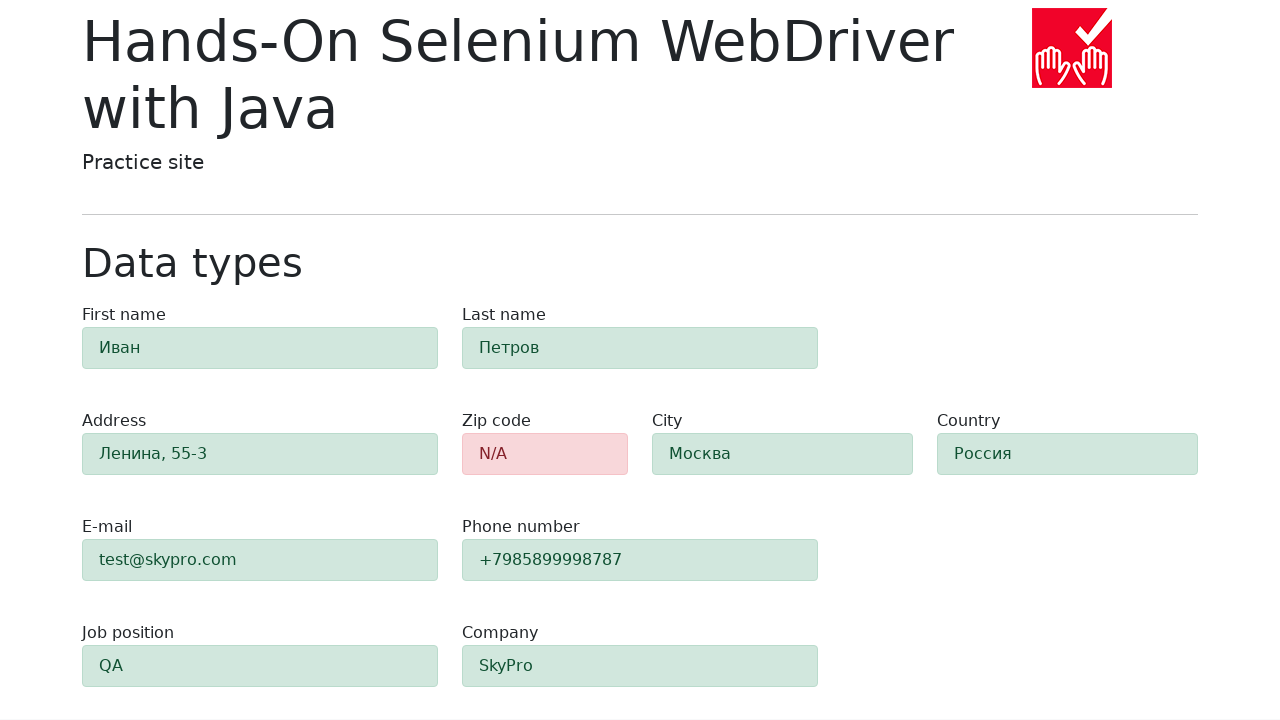